Tests browser navigation by visiting Python.org, then Perl.org, and using forward/back browser navigation controls

Starting URL: https://www.python.org

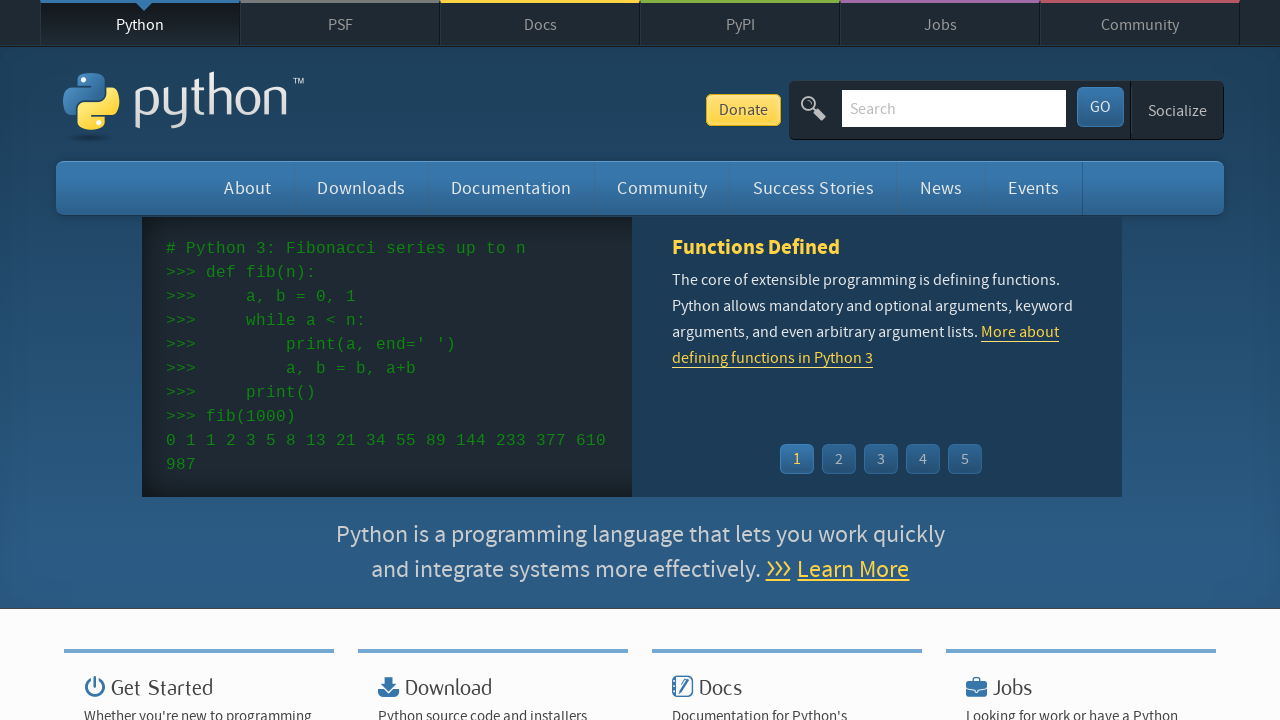

Navigated to Python.org
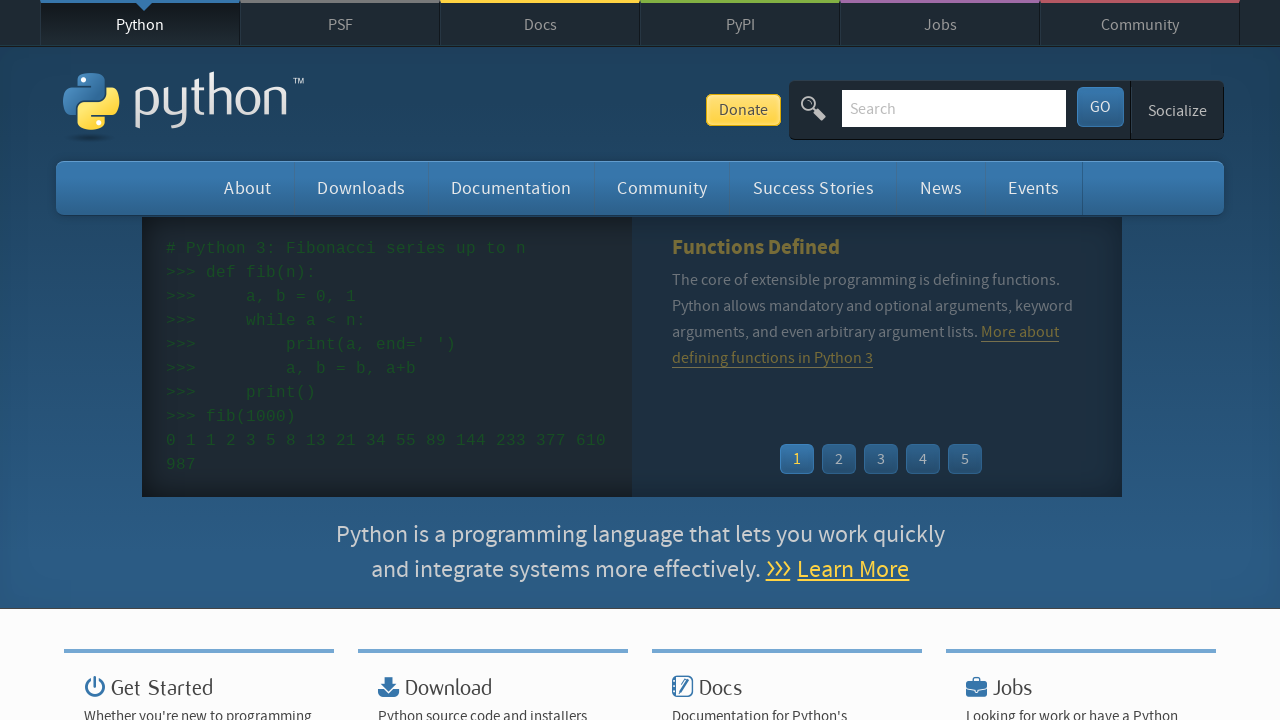

Navigated to Perl.org
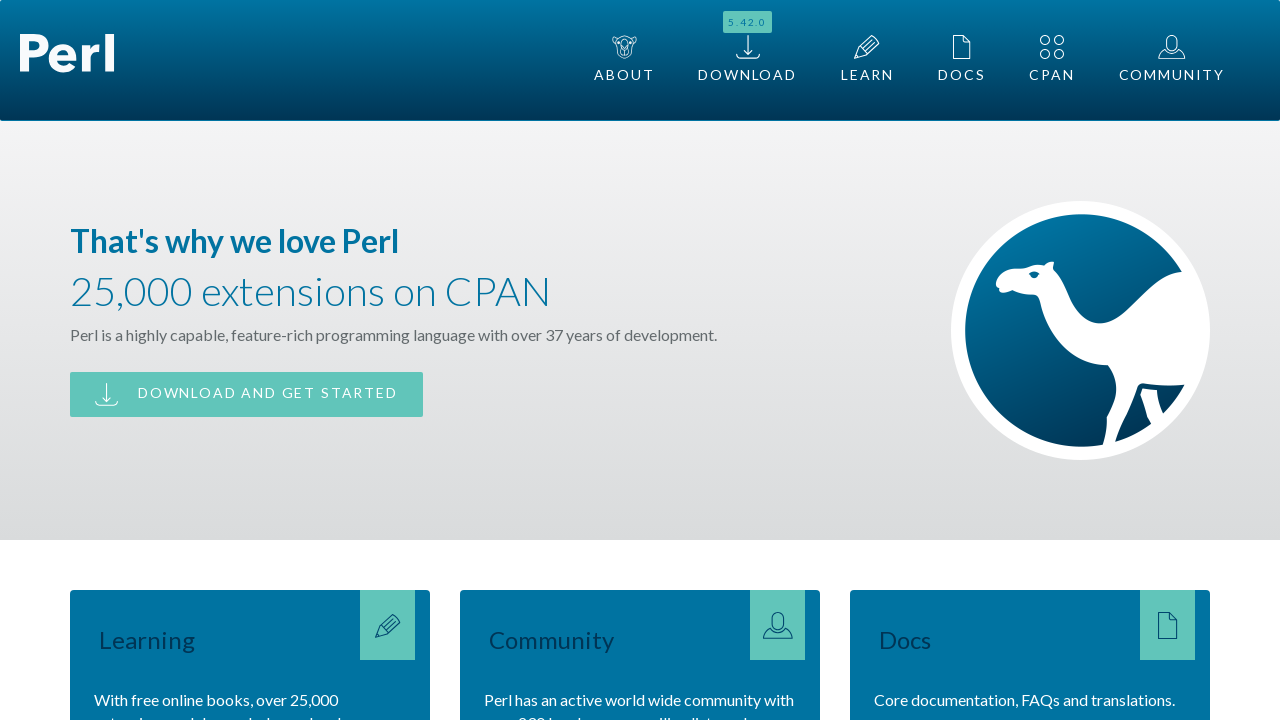

Clicked forward button to navigate forward in browser history
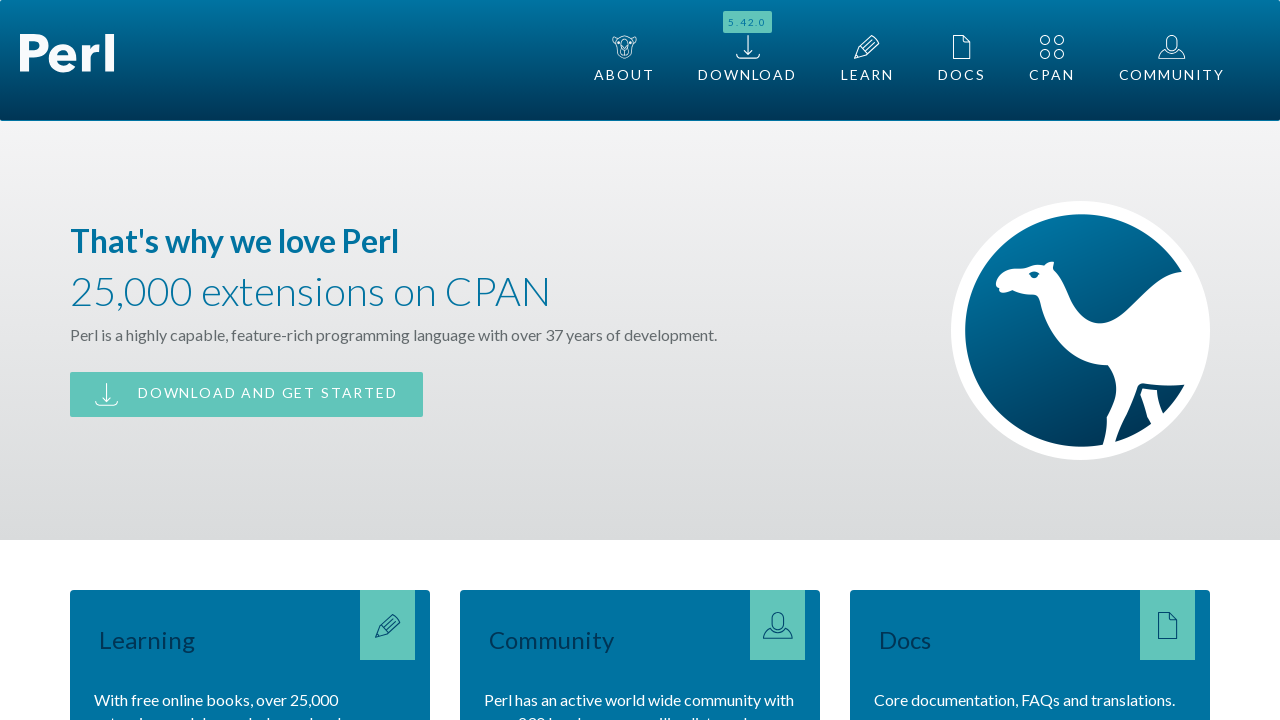

Clicked back button to navigate back in browser history
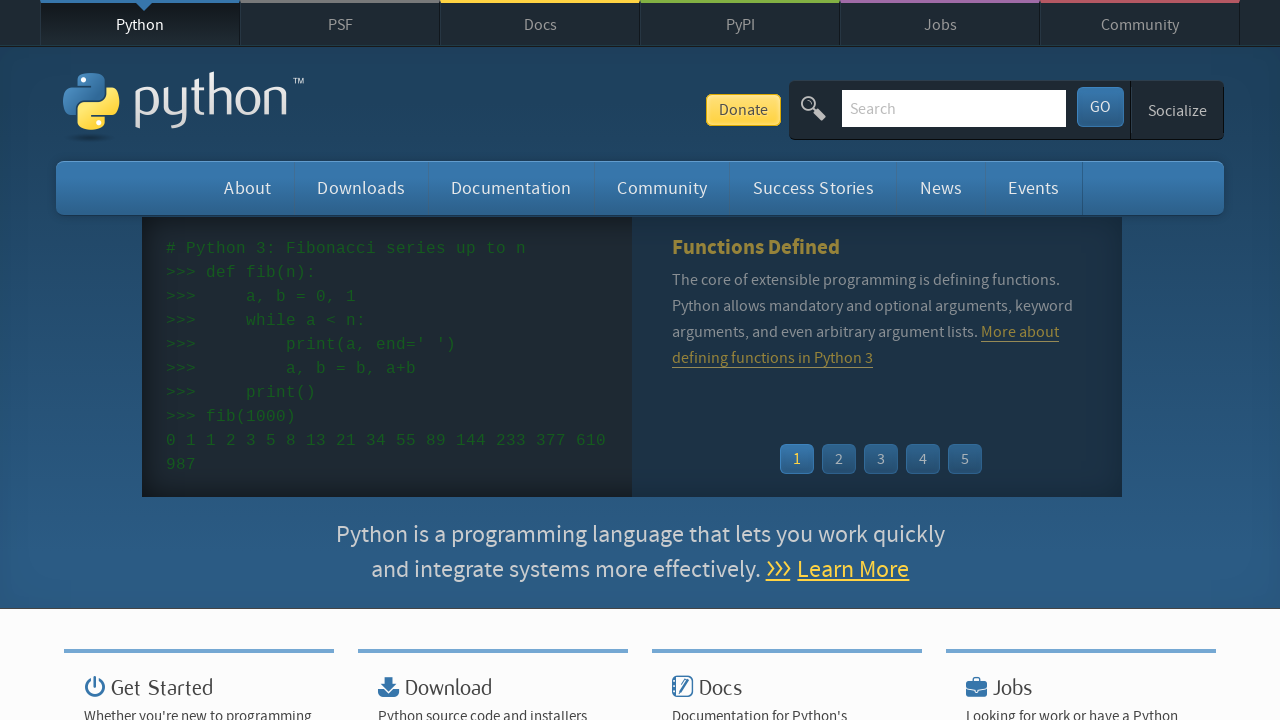

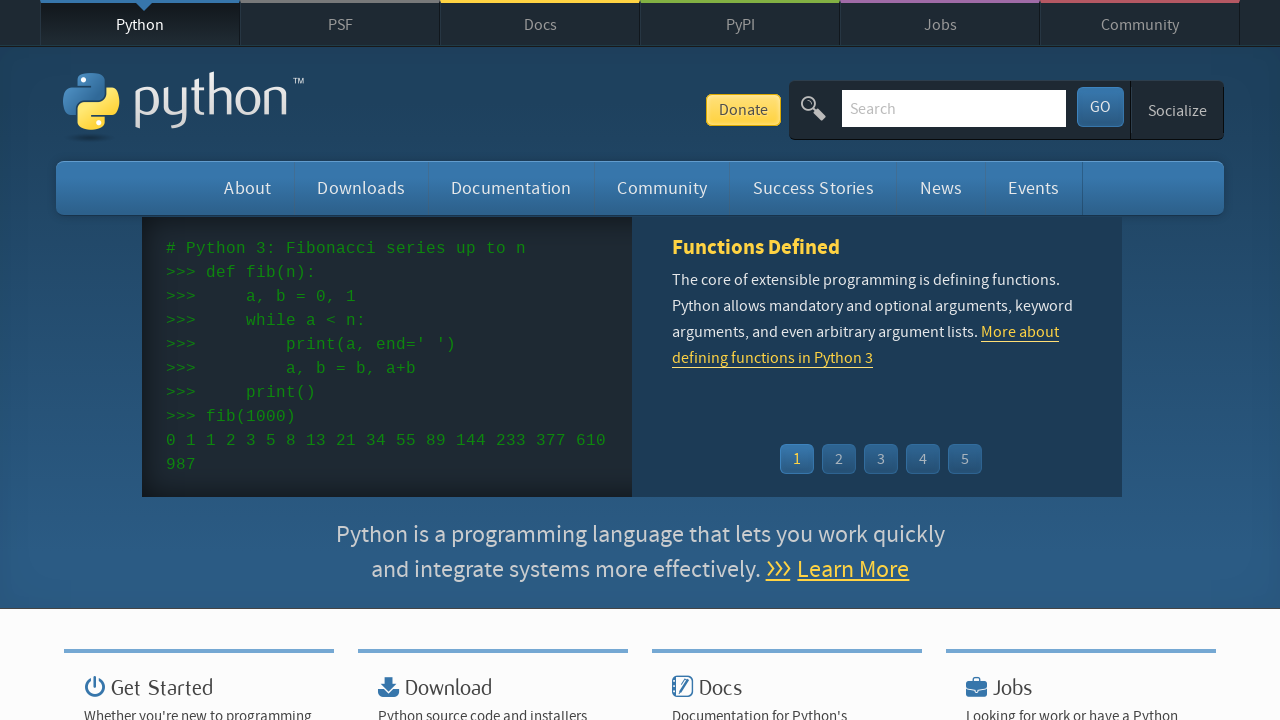